Tests clicking a button and waiting for element visibility using explicit WebDriverWait

Starting URL: https://testeroprogramowania.github.io/selenium/wait2.html

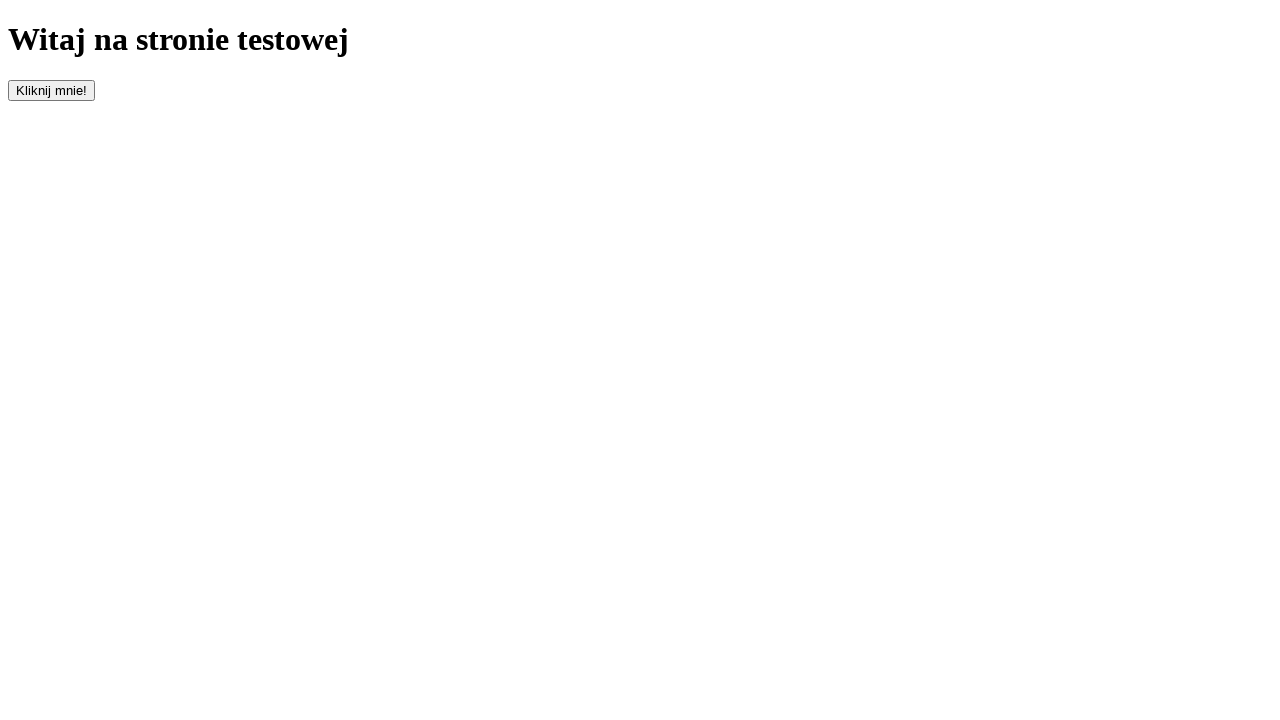

Clicked the button with id 'clickOnMe' to trigger delayed element appearance at (52, 90) on #clickOnMe
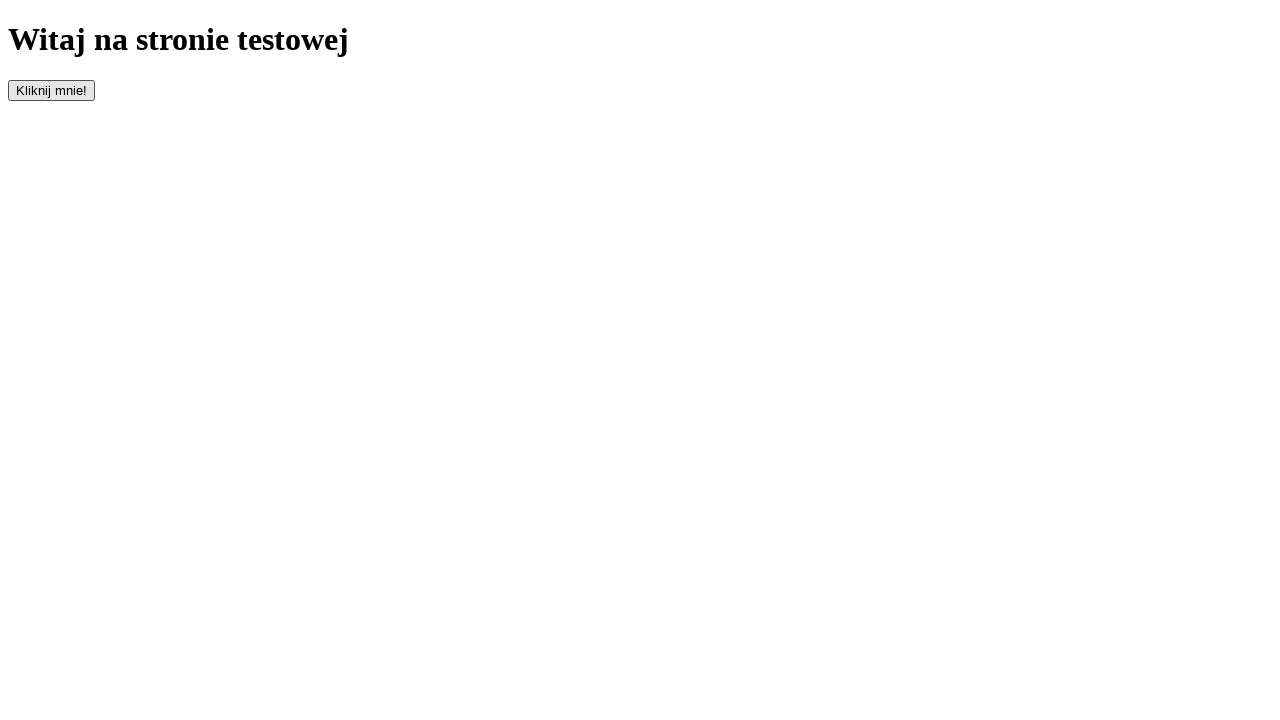

Waited for paragraph element to become visible with explicit wait
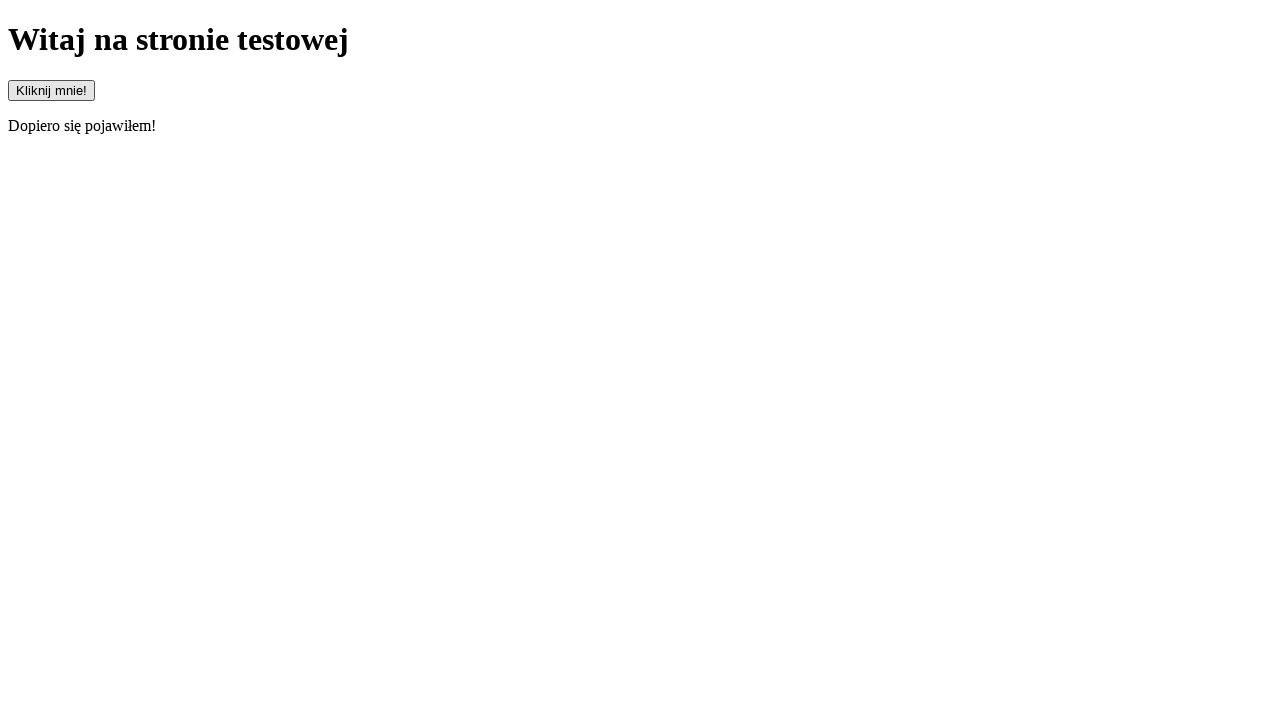

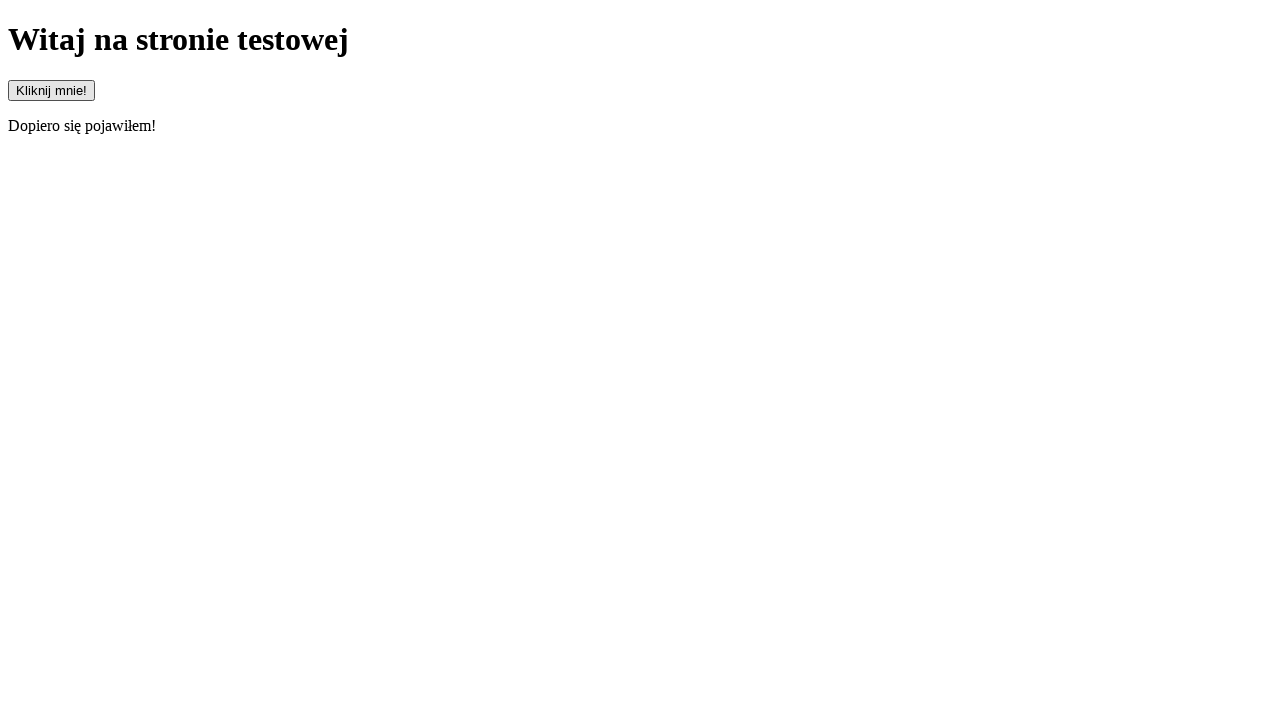